Tests window/tab switching functionality by opening a new tab and switching between parent and child windows

Starting URL: https://rahulshettyacademy.com/AutomationPractice/

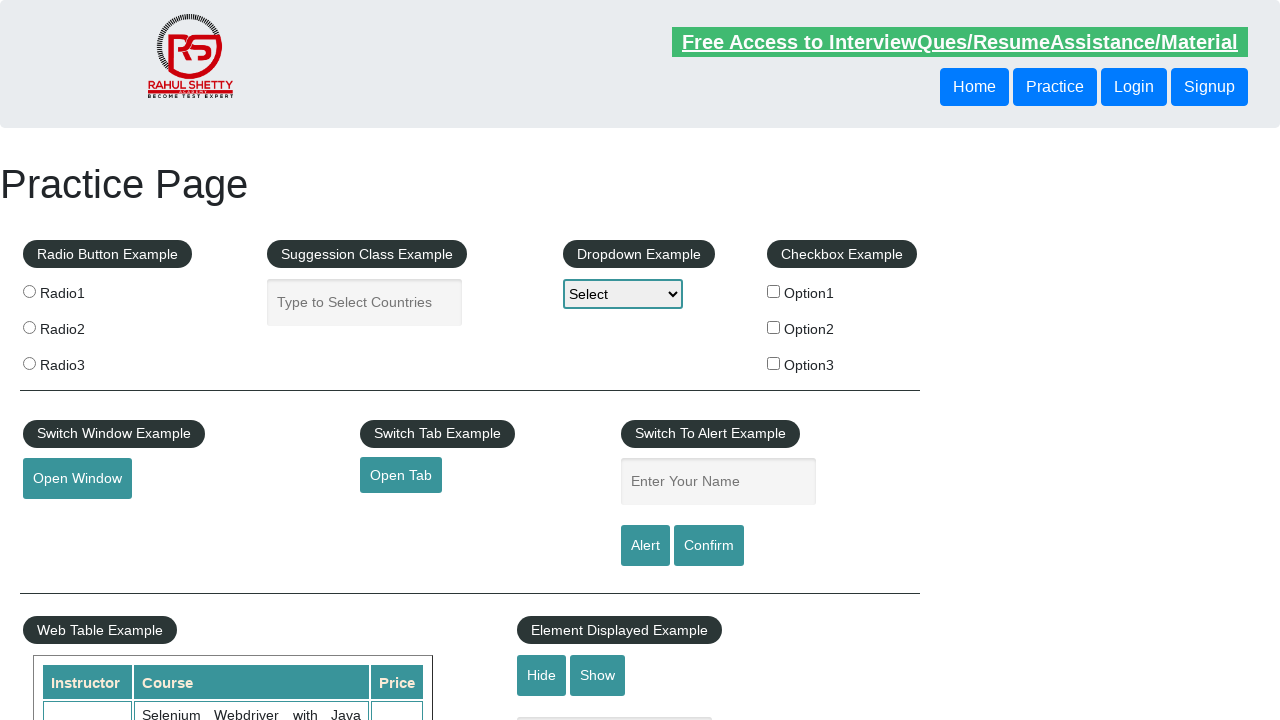

Clicked button to open new tab at (401, 475) on #opentab
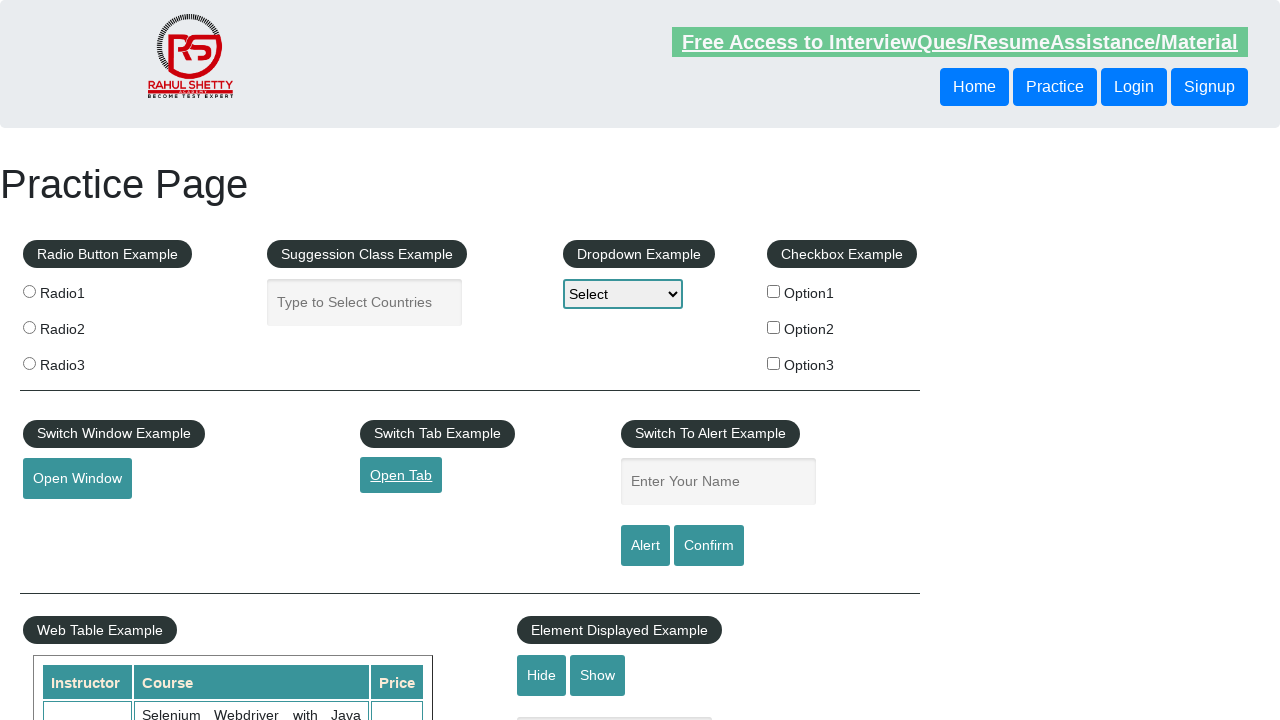

New tab/window opened and captured
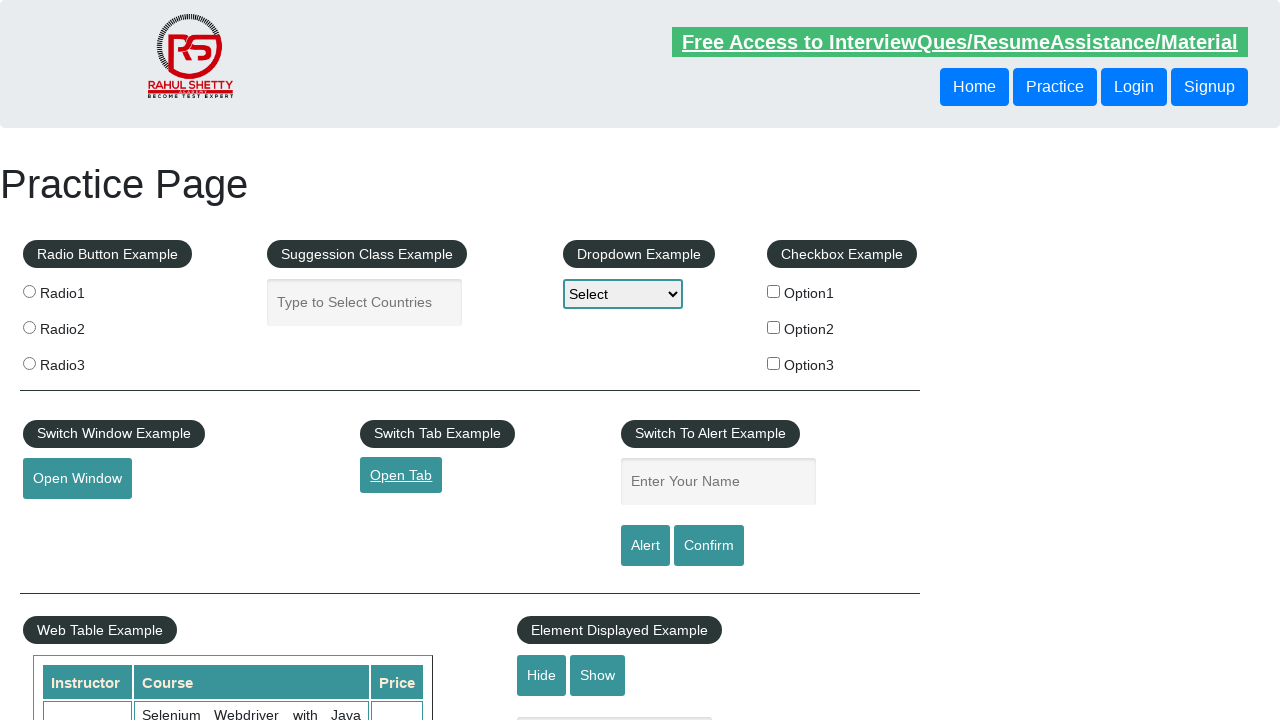

Switched to new tab/child window
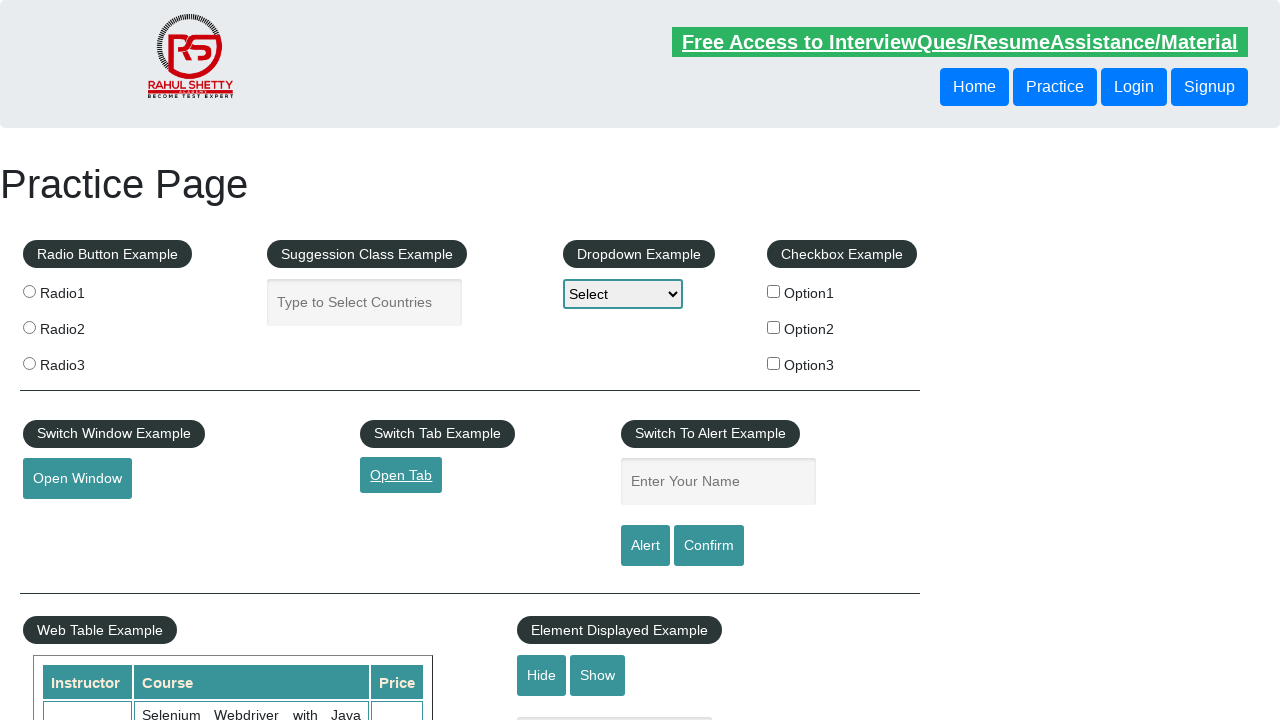

Switched back to parent/original tab
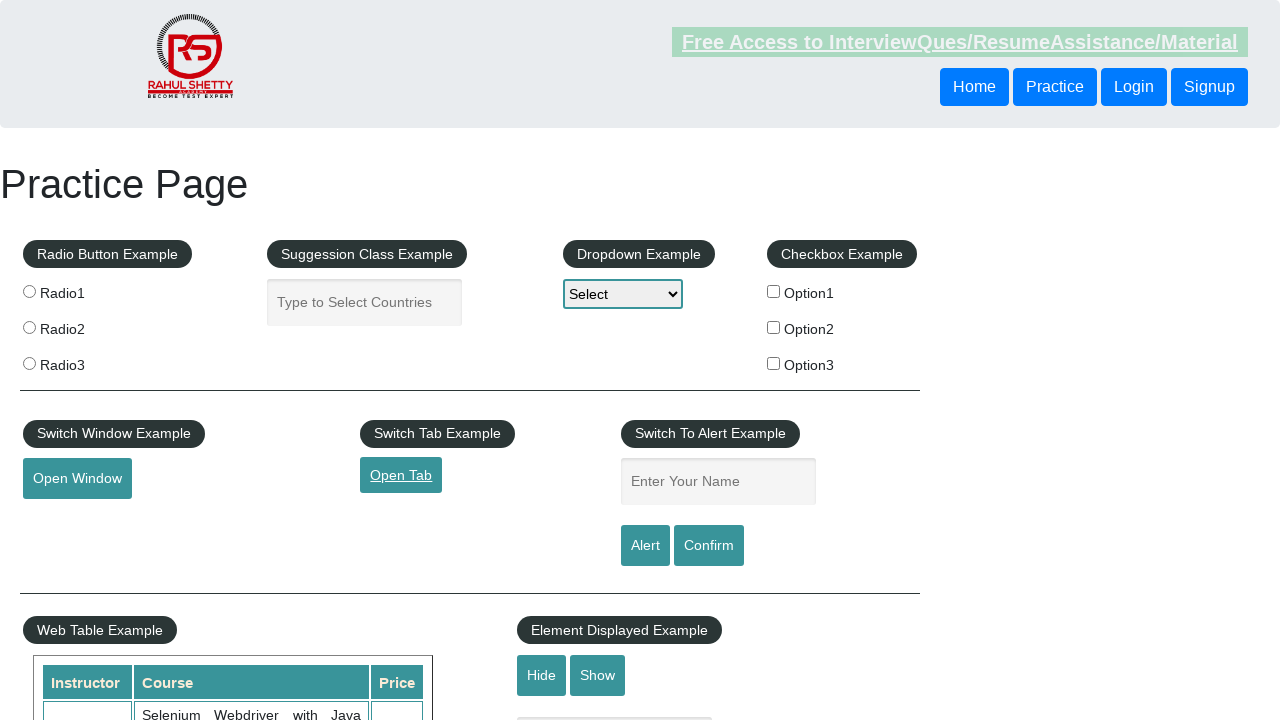

Switched to parent tab (redundant switch 1)
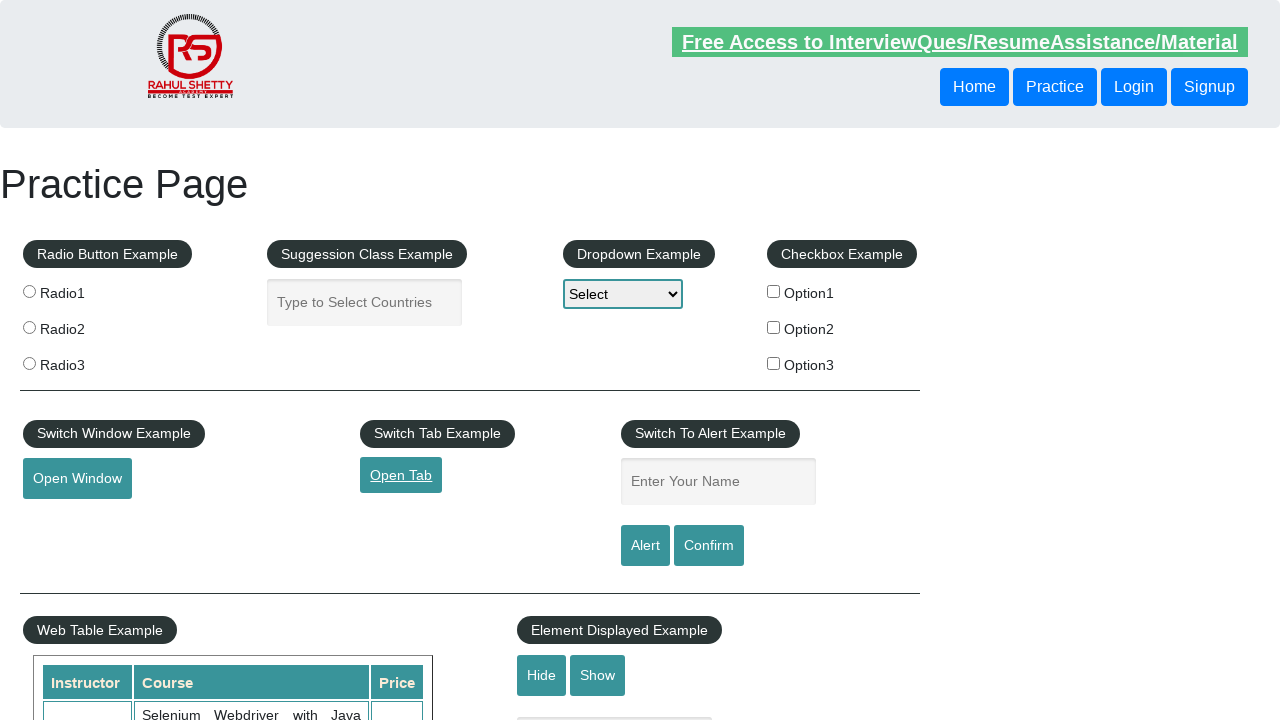

Switched to parent tab (redundant switch 2)
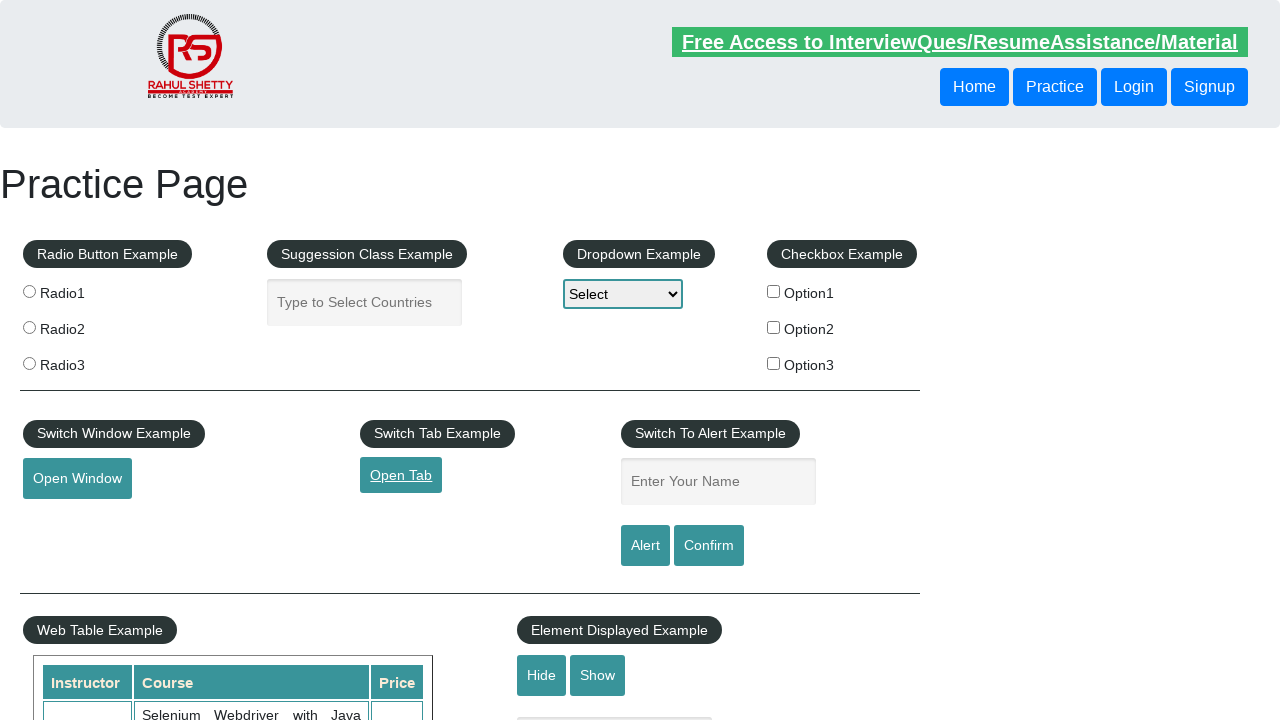

Switched to parent tab (redundant switch 3)
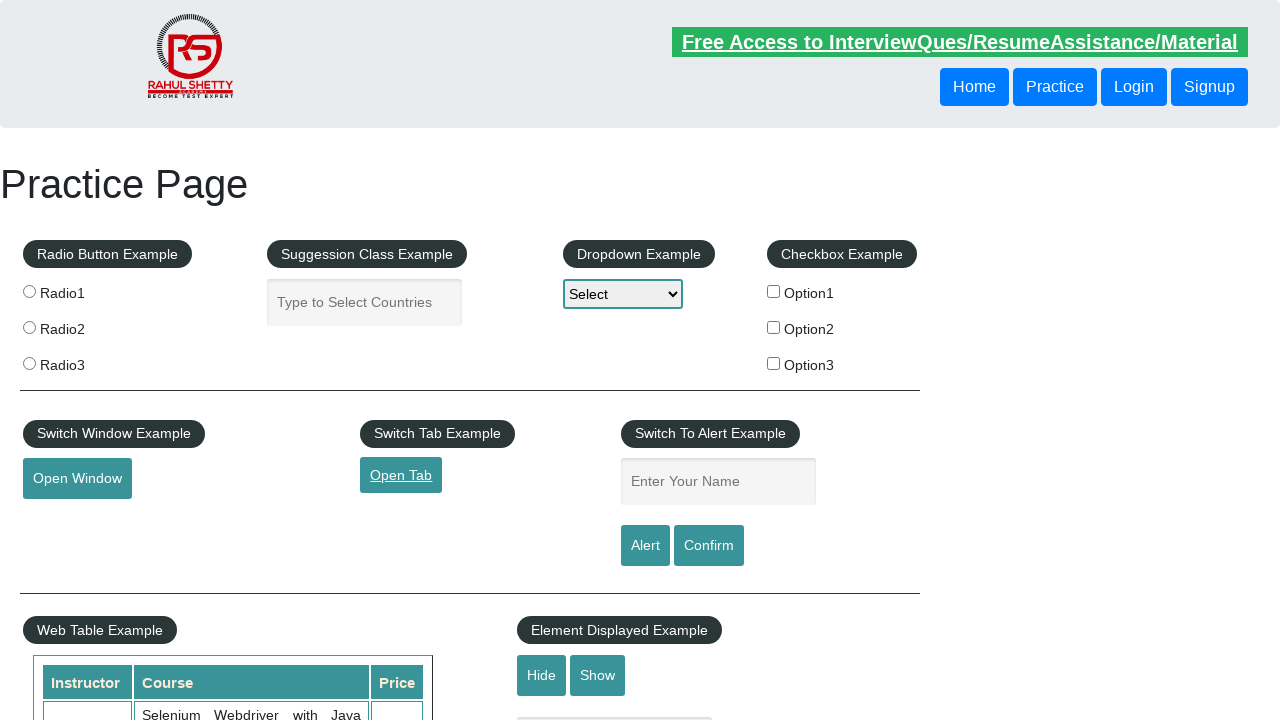

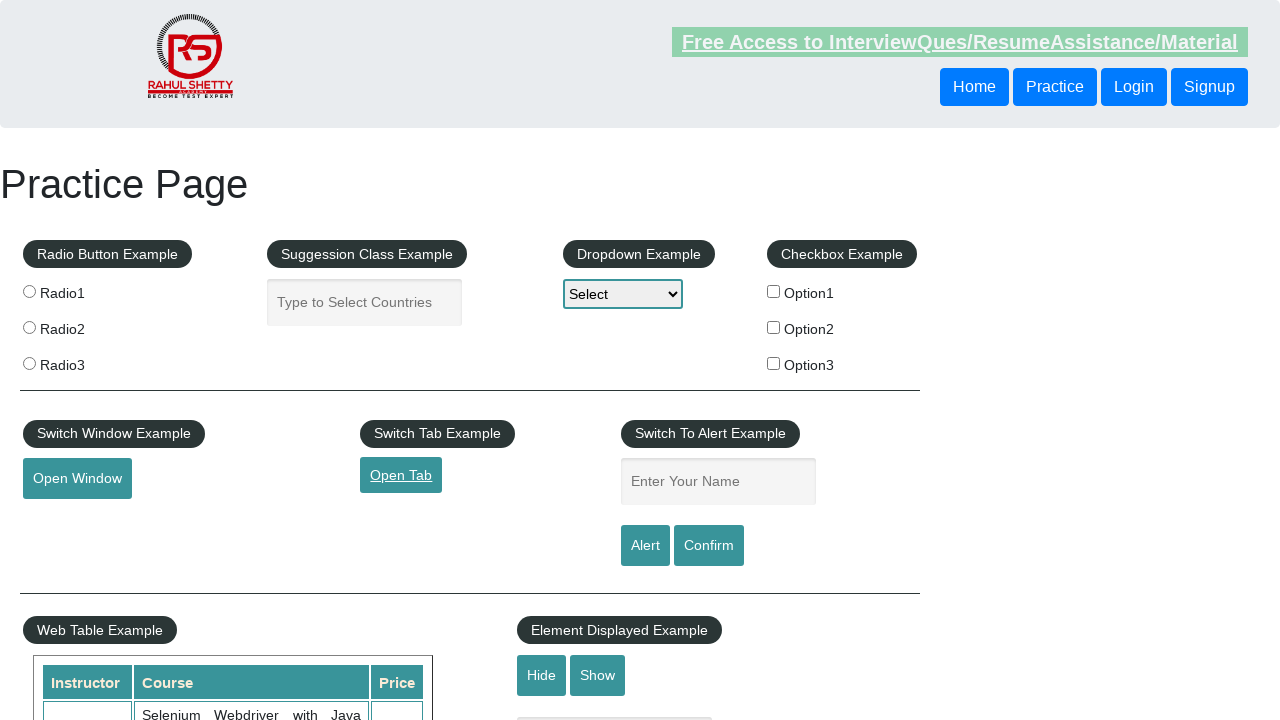